Tests that edits are cancelled when pressing Escape key

Starting URL: https://demo.playwright.dev/todomvc

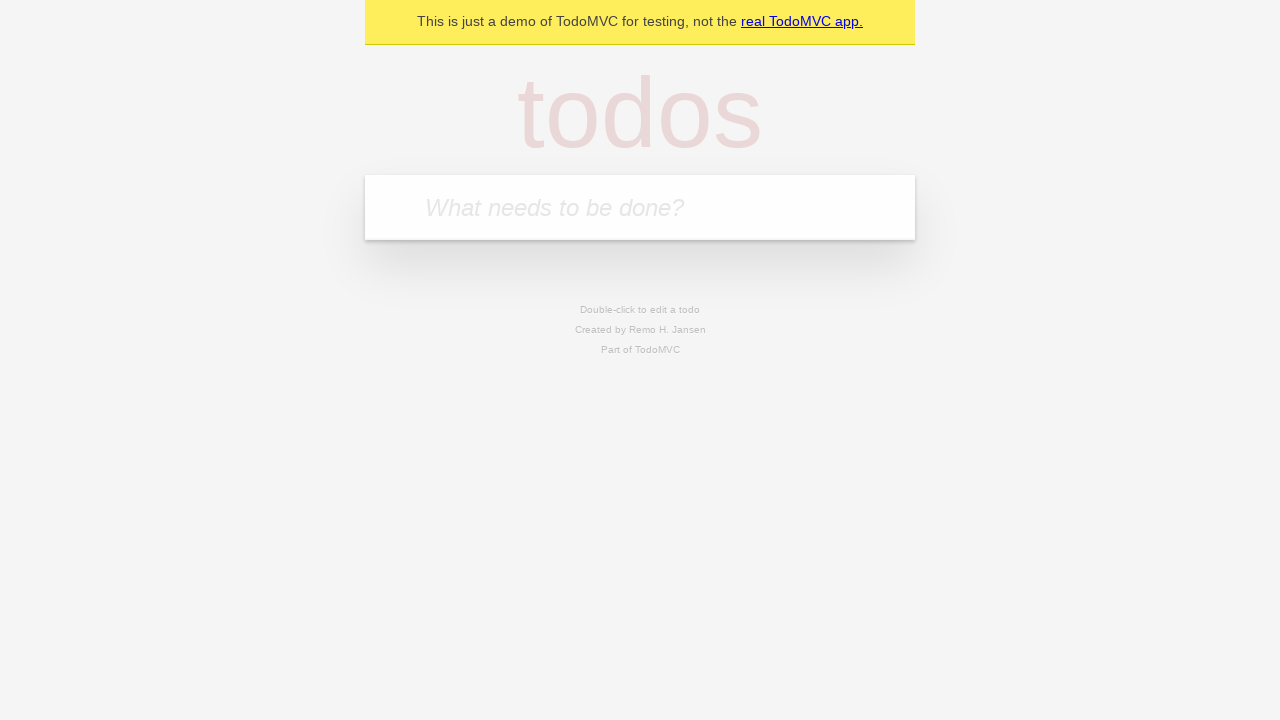

Filled input field with 'buy some cheese' on internal:attr=[placeholder="What needs to be done?"i]
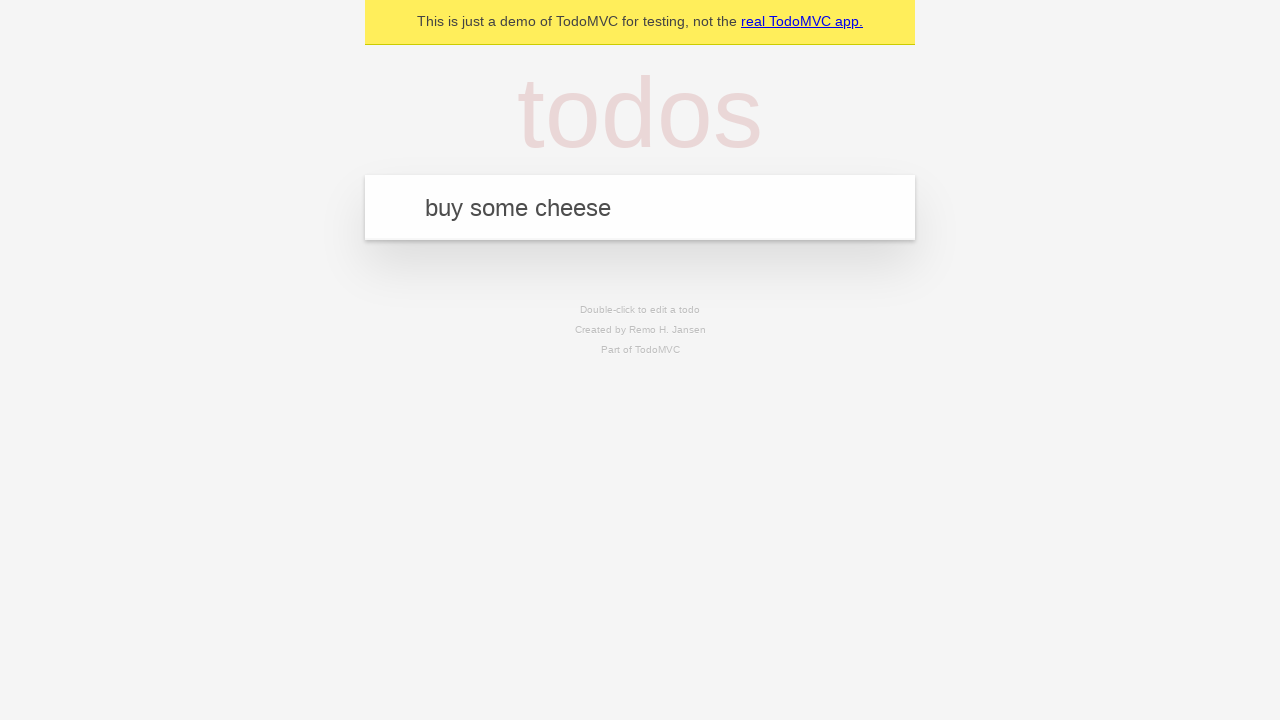

Pressed Enter to create first todo on internal:attr=[placeholder="What needs to be done?"i]
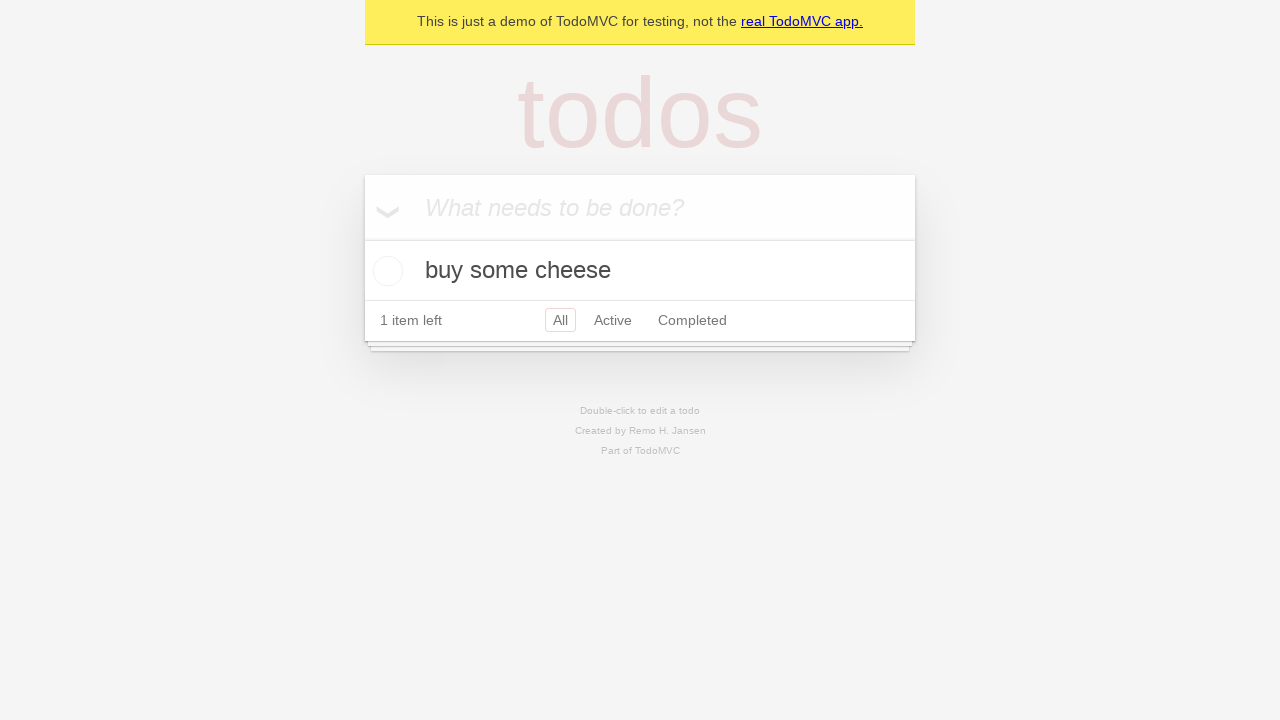

Filled input field with 'feed the cat' on internal:attr=[placeholder="What needs to be done?"i]
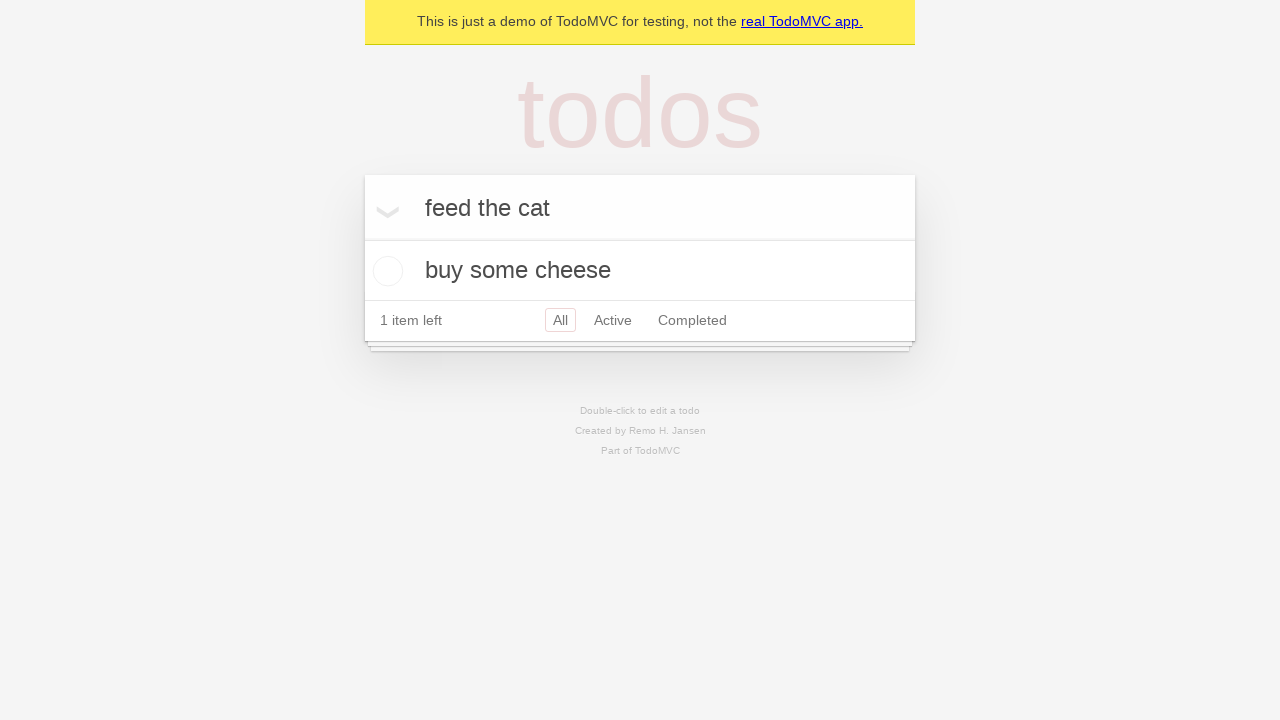

Pressed Enter to create second todo on internal:attr=[placeholder="What needs to be done?"i]
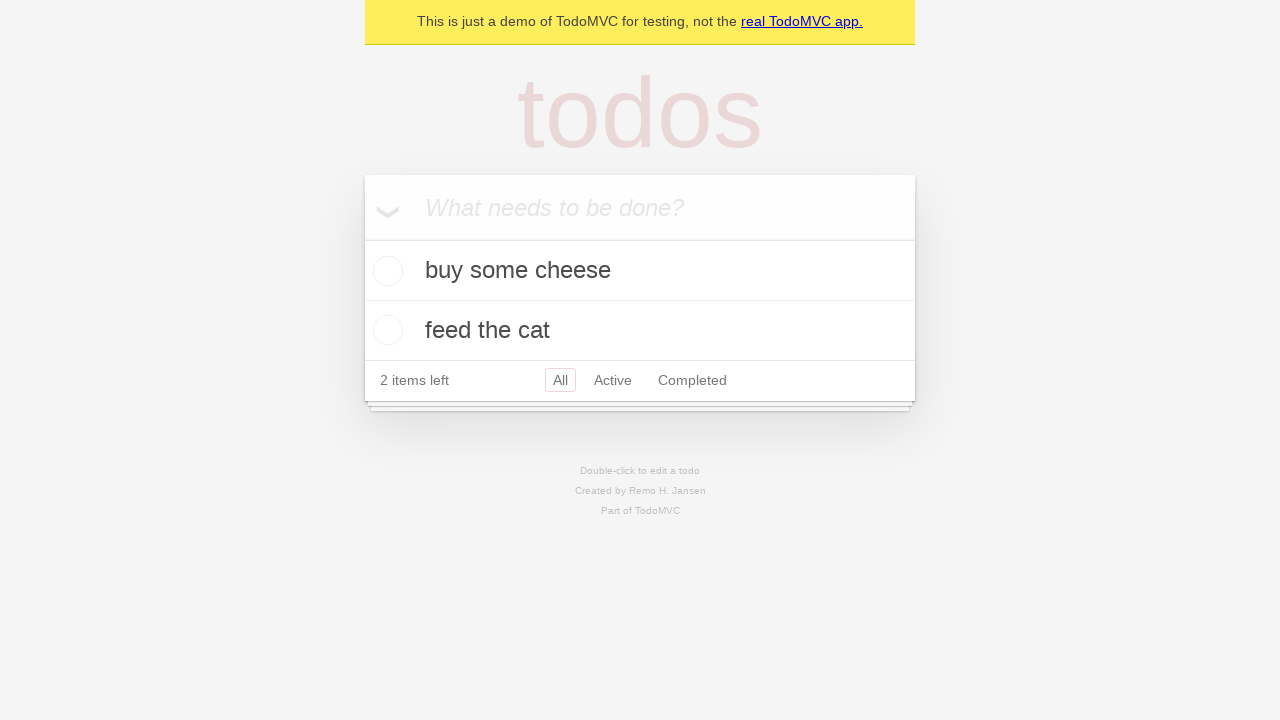

Filled input field with 'book a doctors appointment' on internal:attr=[placeholder="What needs to be done?"i]
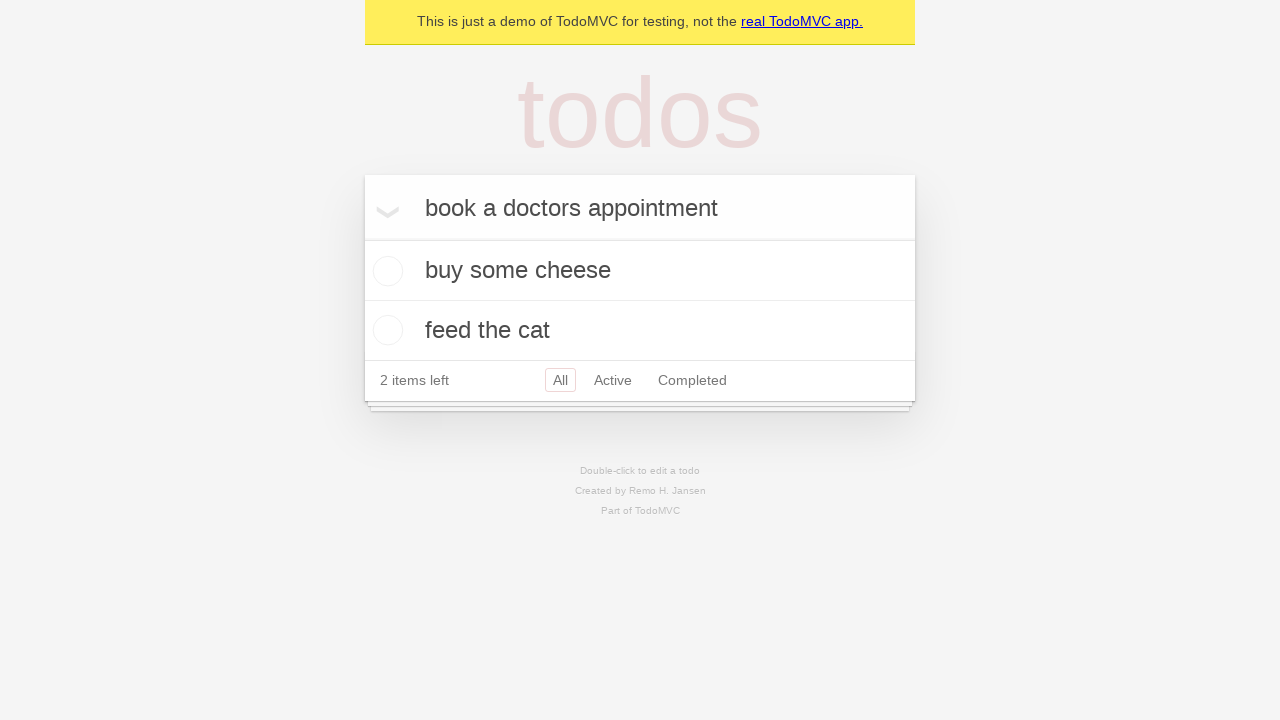

Pressed Enter to create third todo on internal:attr=[placeholder="What needs to be done?"i]
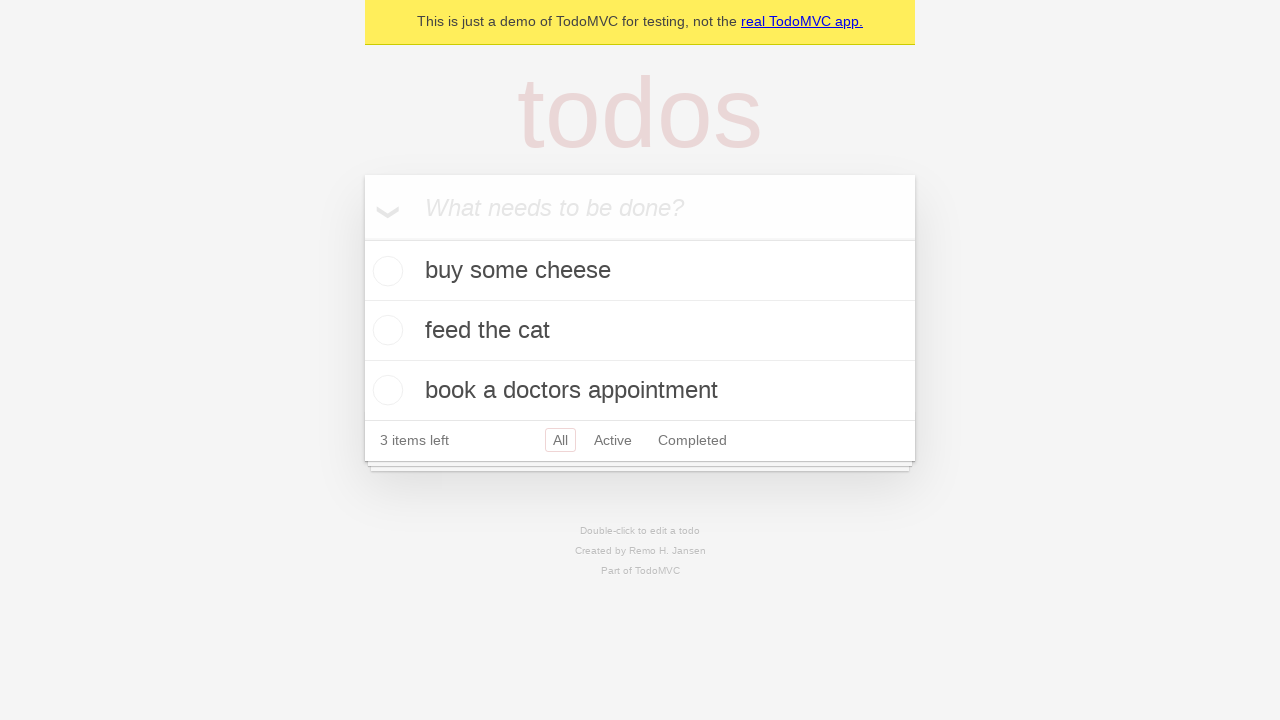

Double-clicked on second todo item to enter edit mode at (640, 331) on internal:testid=[data-testid="todo-item"s] >> nth=1
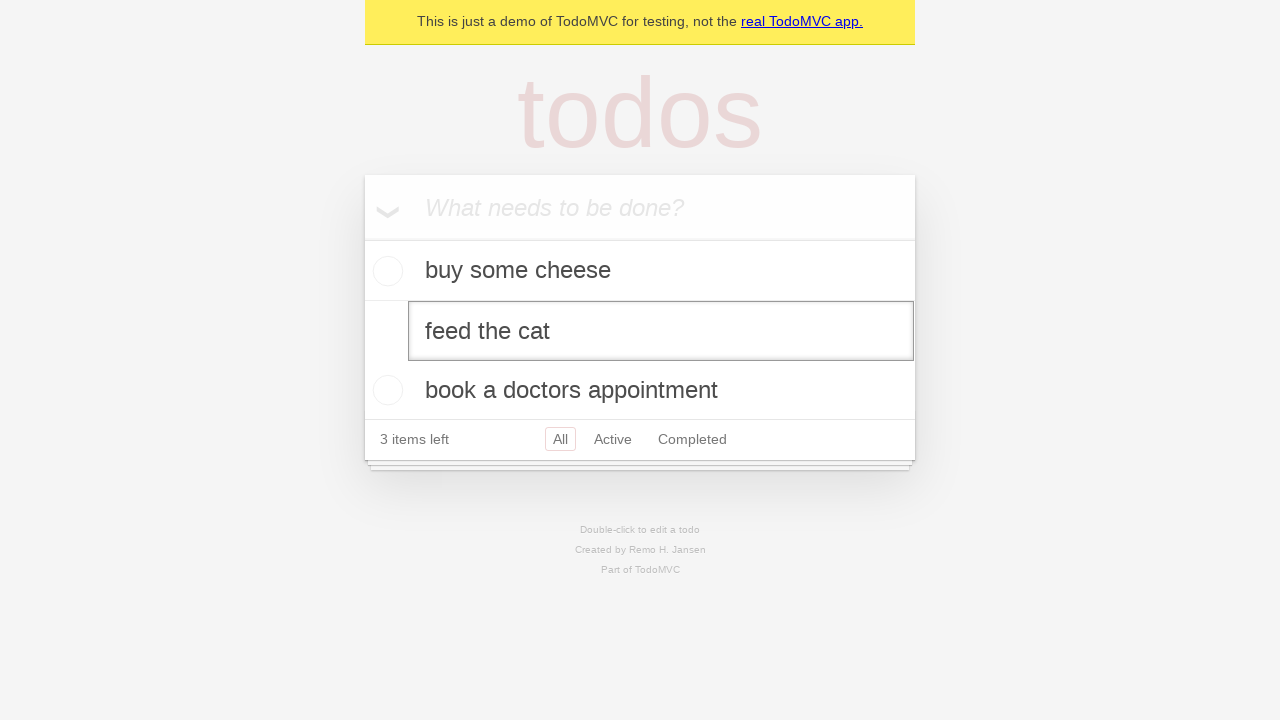

Filled edit textbox with 'buy some sausages' on internal:testid=[data-testid="todo-item"s] >> nth=1 >> internal:role=textbox[nam
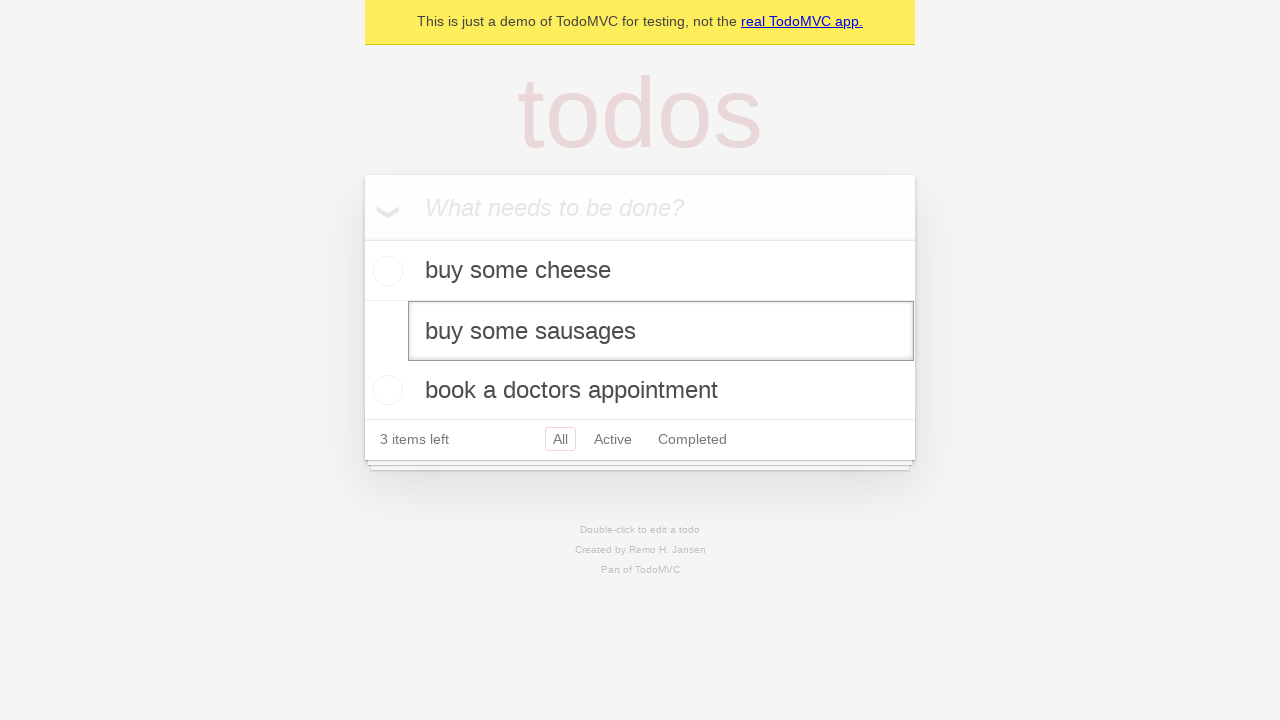

Pressed Escape key to cancel edit on internal:testid=[data-testid="todo-item"s] >> nth=1 >> internal:role=textbox[nam
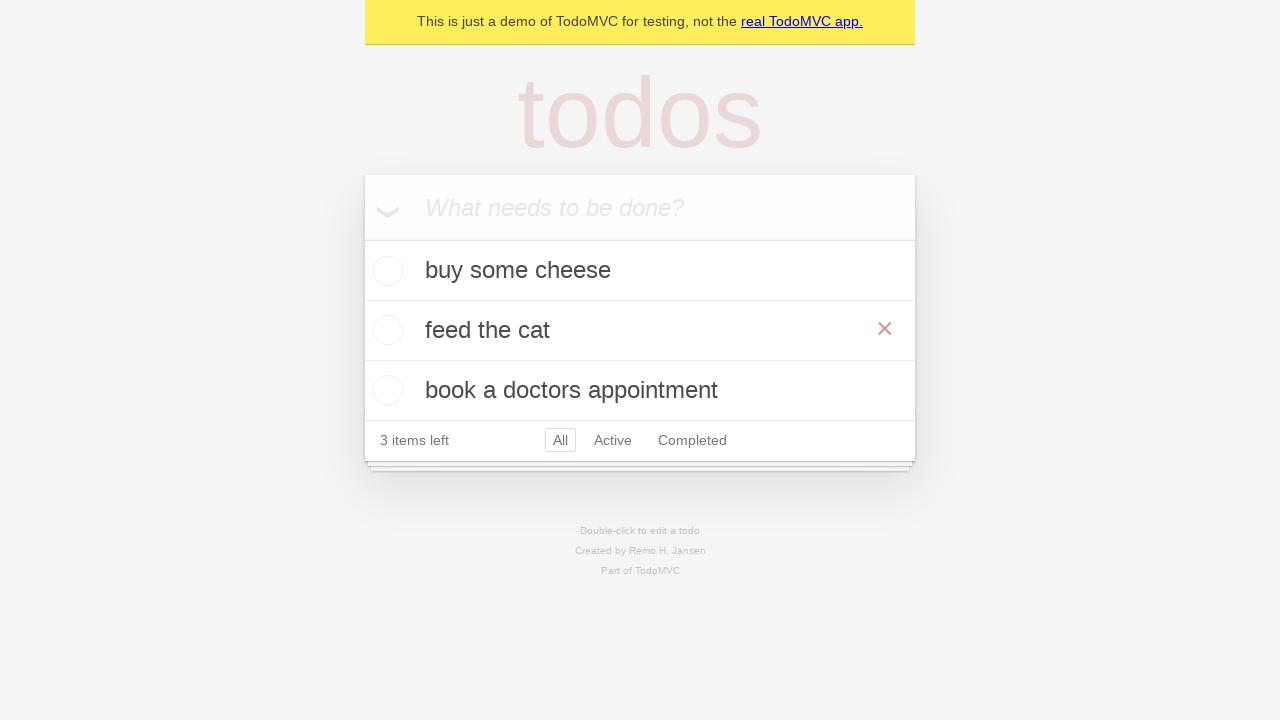

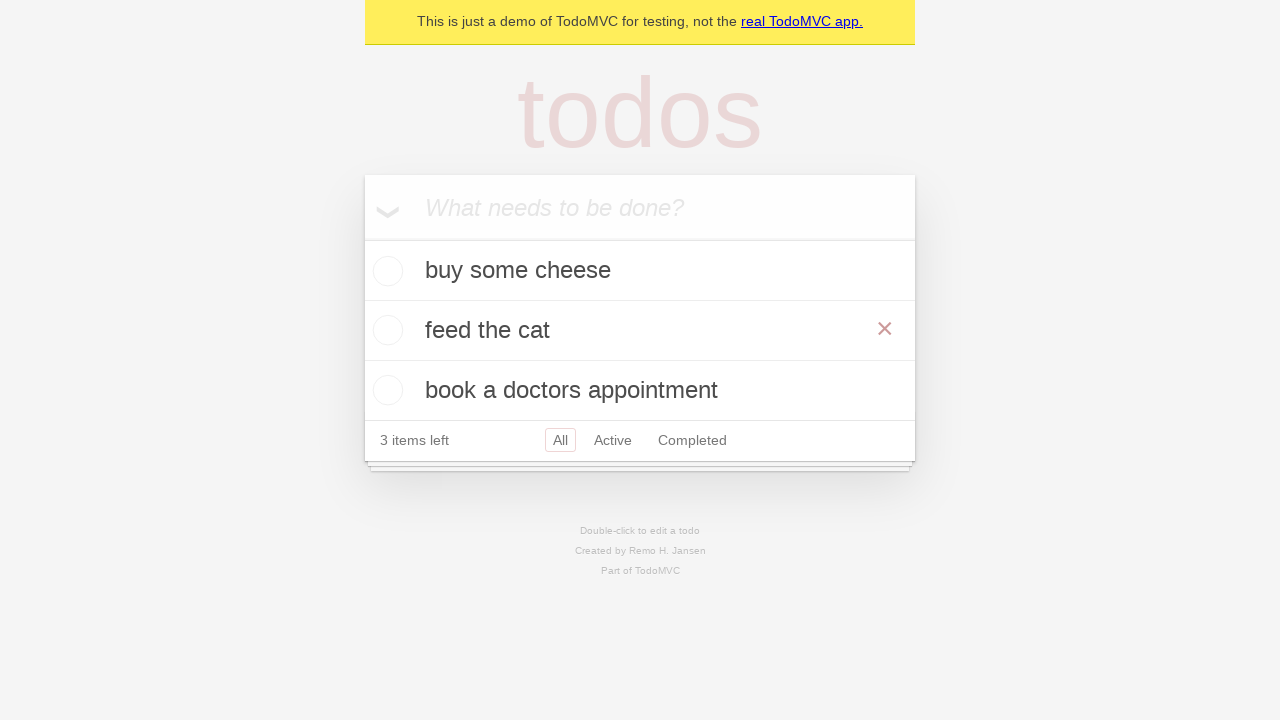